Tests dropdown functionality by navigating to Dropdown page and selecting option 2

Starting URL: https://the-internet.herokuapp.com/

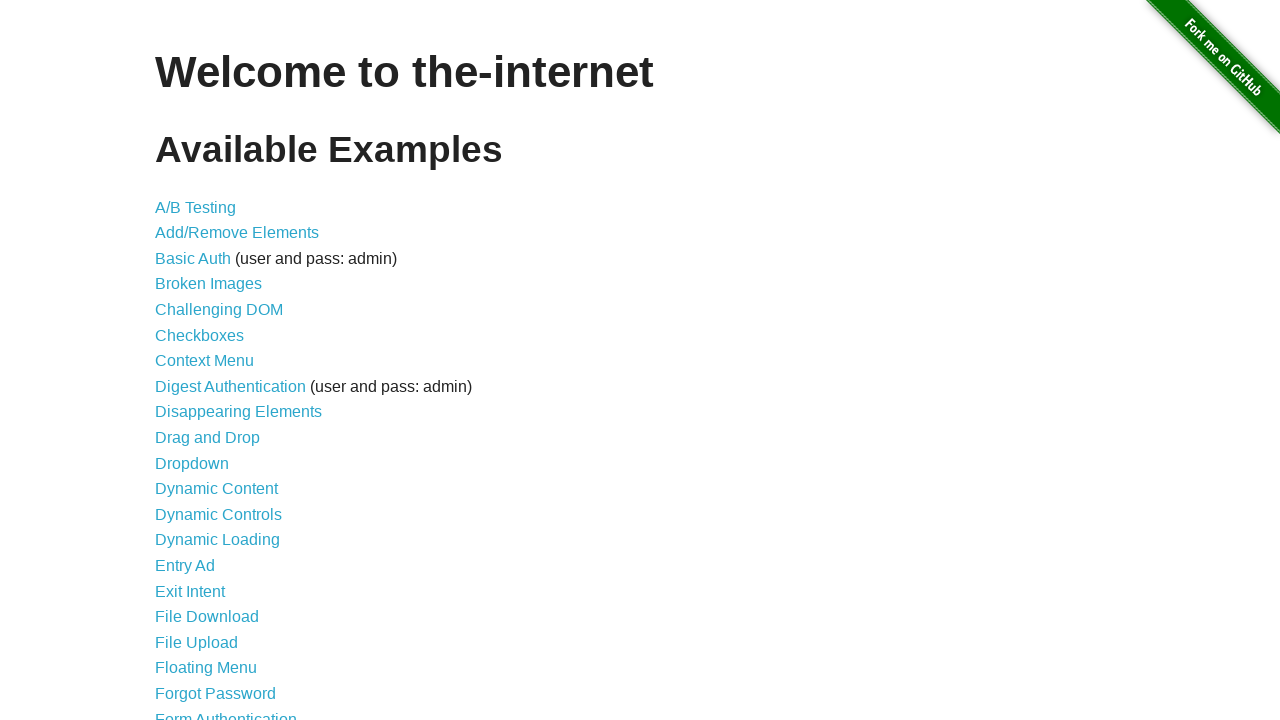

Clicked on Dropdown link to navigate to Dropdown page at (192, 463) on a:has-text("Dropdown")
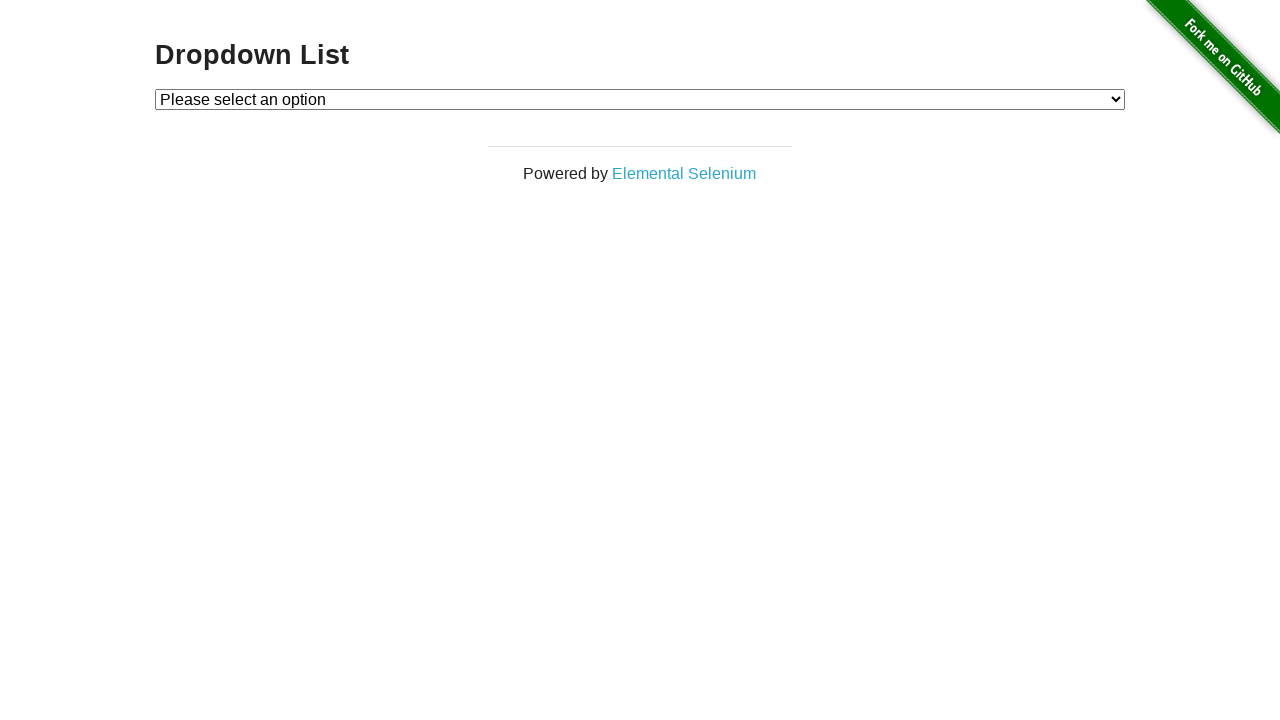

Selected option 2 from dropdown menu on #dropdown
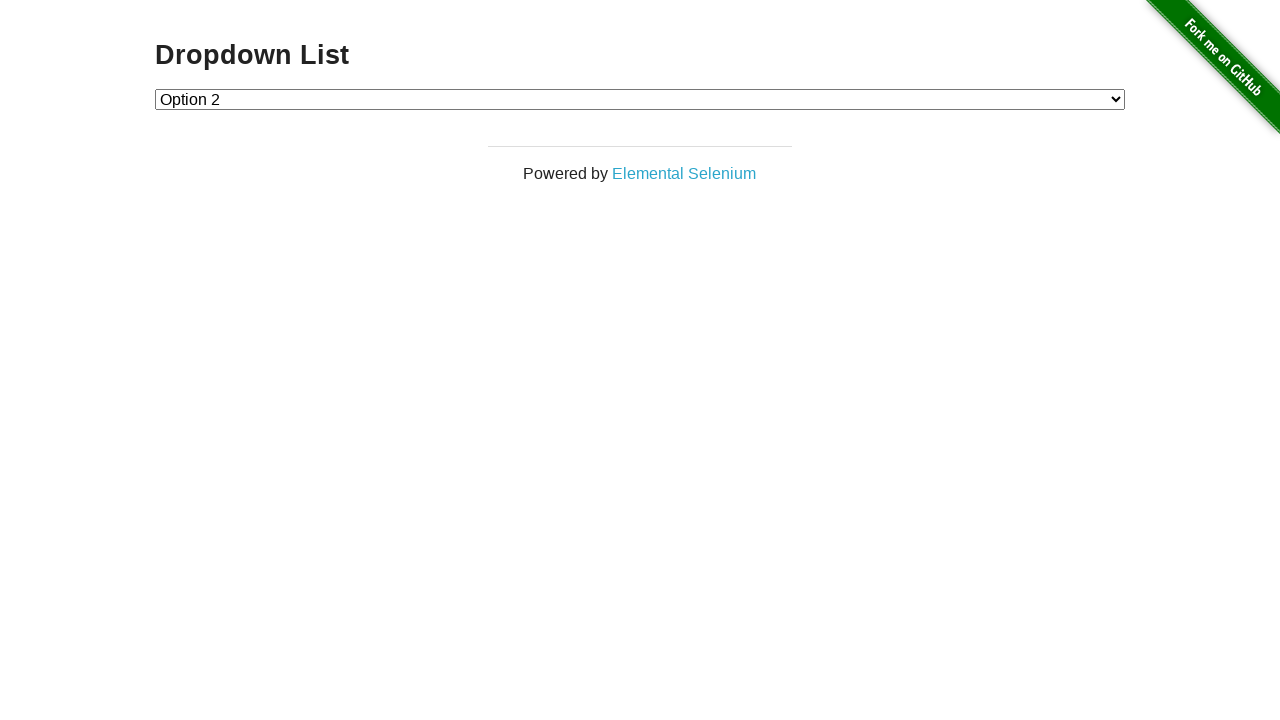

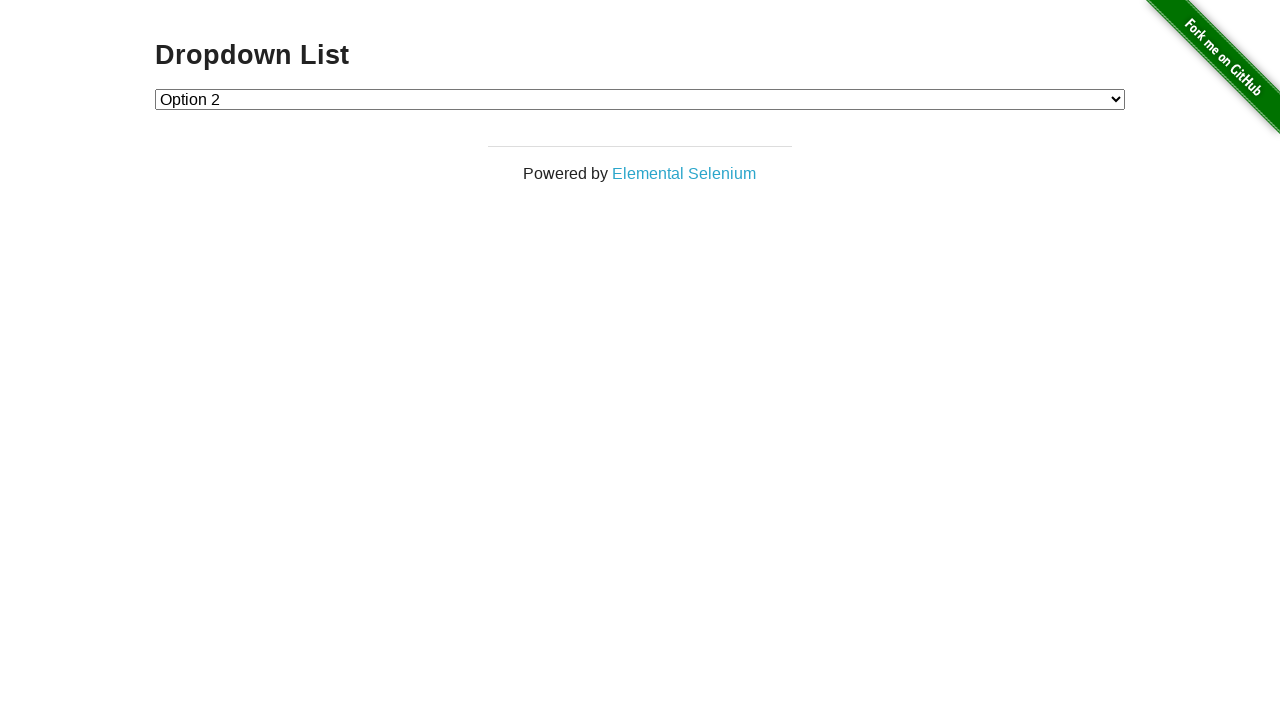